Navigates to the AutomationTalks website and verifies the page loads by checking the title

Starting URL: https://automationtalks.com/

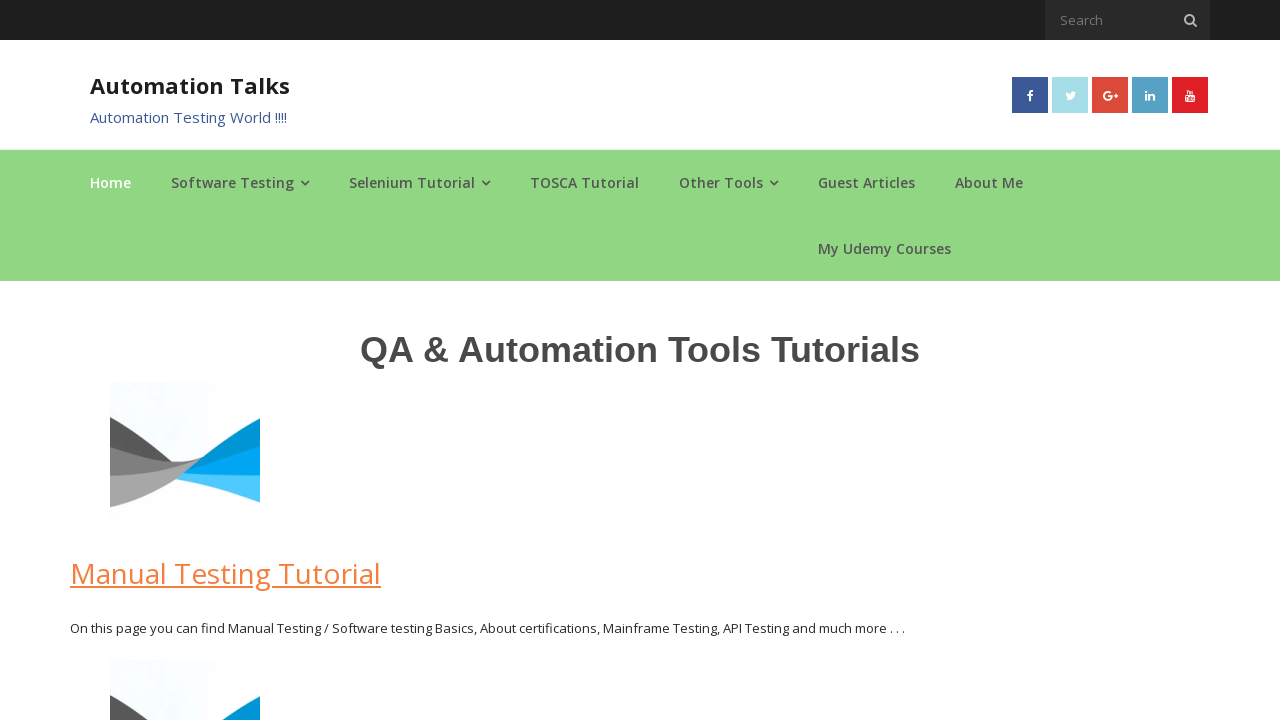

Navigated to AutomationTalks website
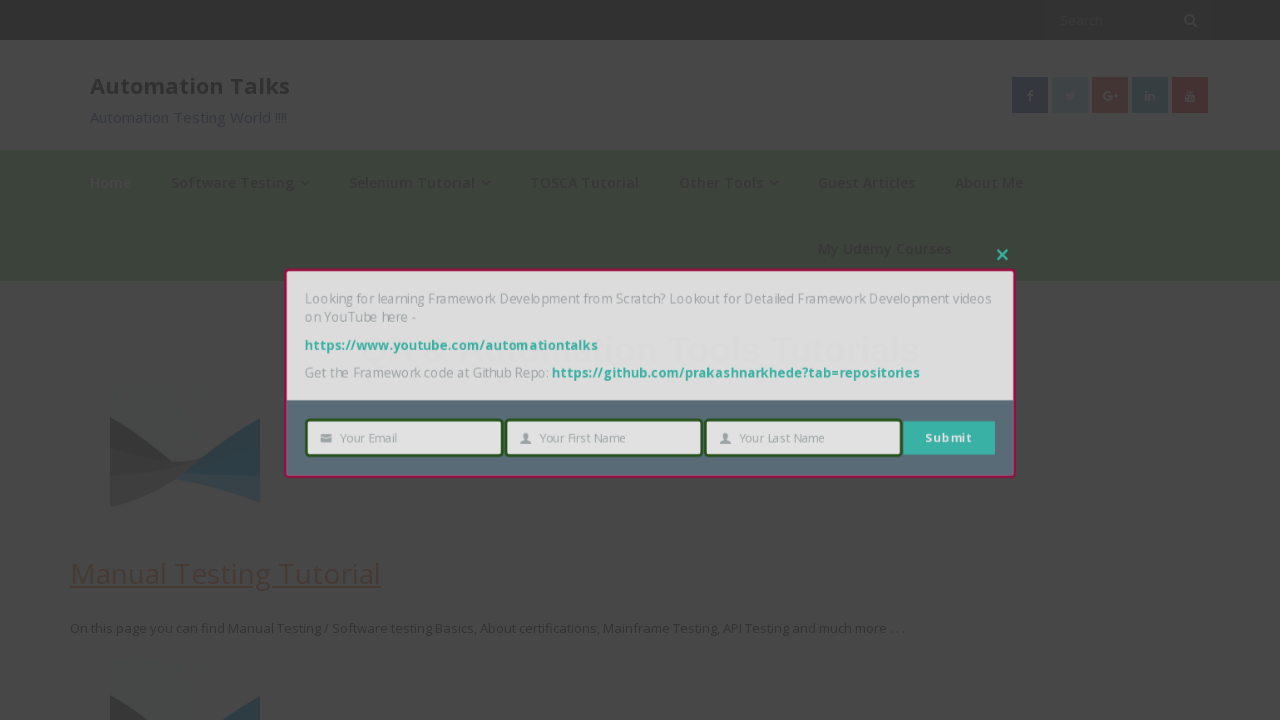

Page fully loaded (DOM content loaded)
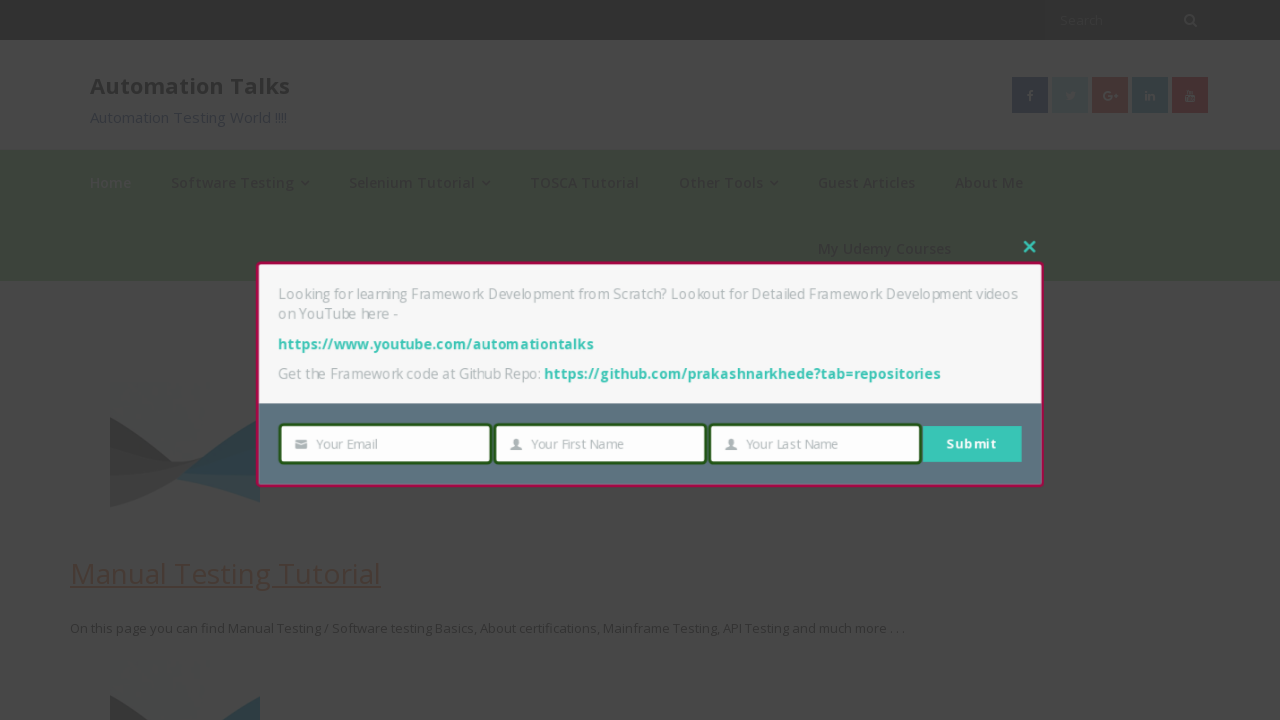

Retrieved page title: AutomationTalks - Learn Automation Testing
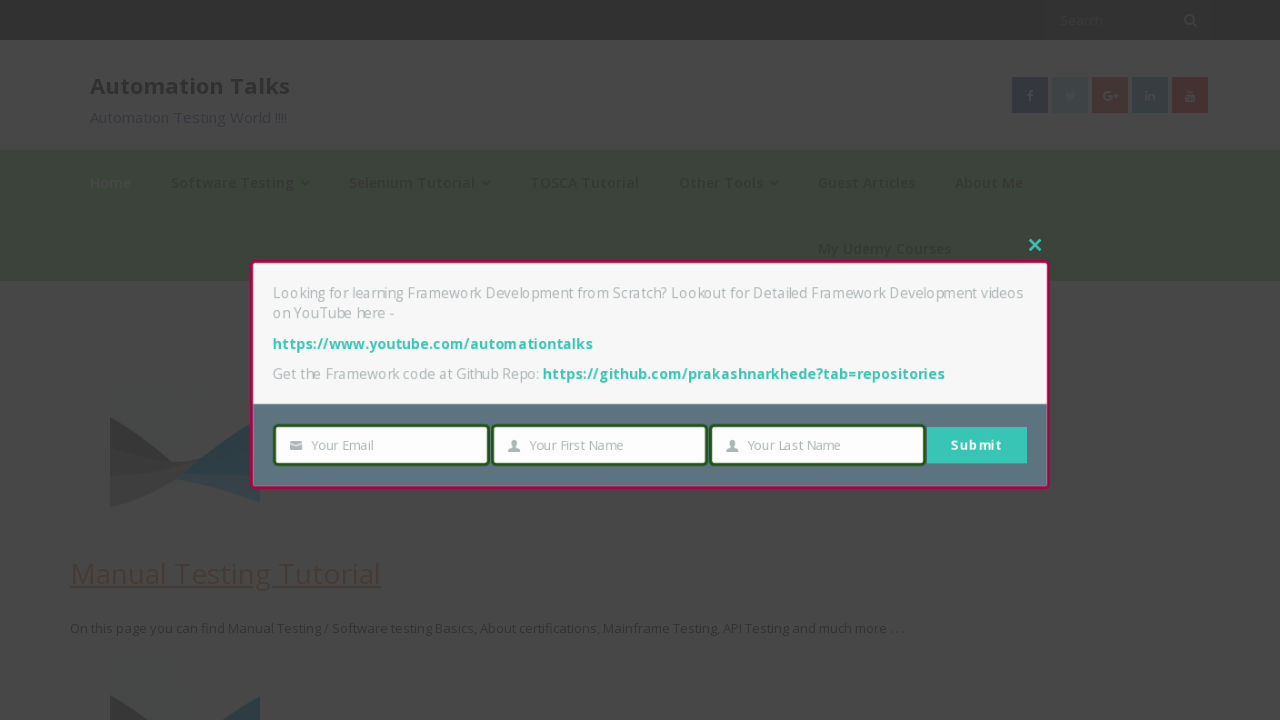

Verified page title loaded successfully
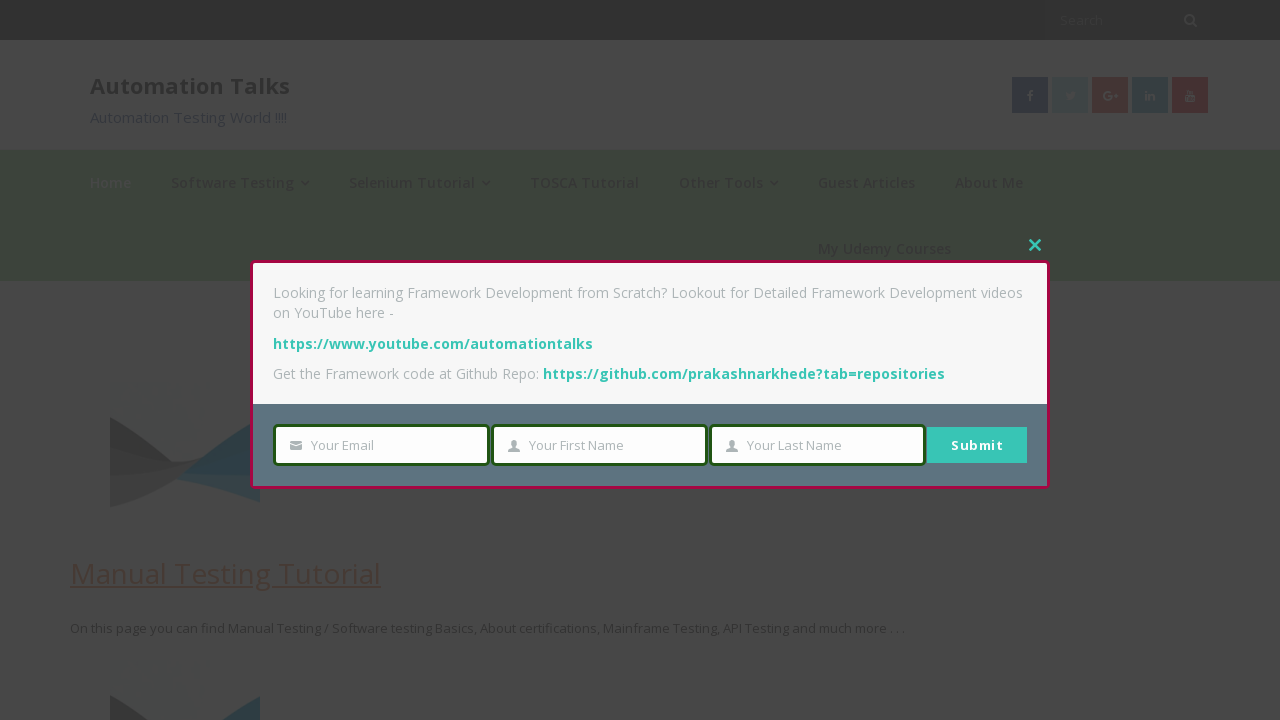

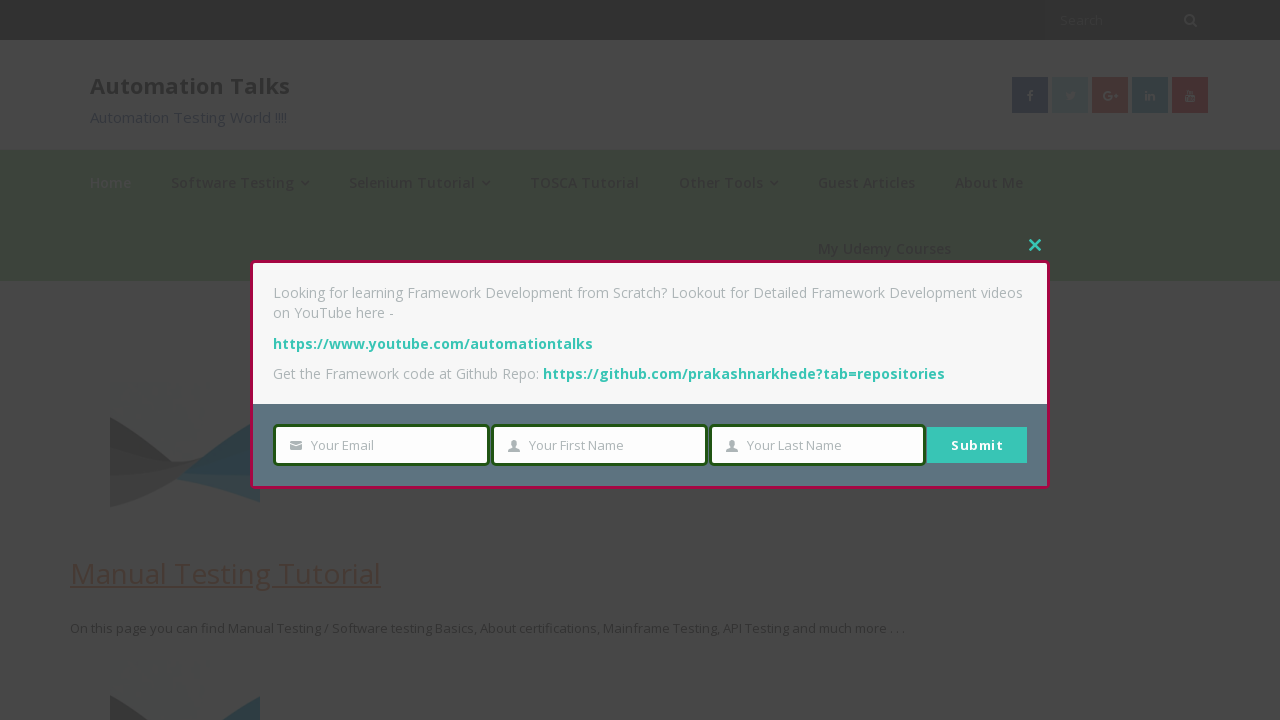